Tests right-click context menu functionality by performing a right-click action on an element and verifying the context menu appears

Starting URL: http://swisnl.github.io/jQuery-contextMenu/demo.html

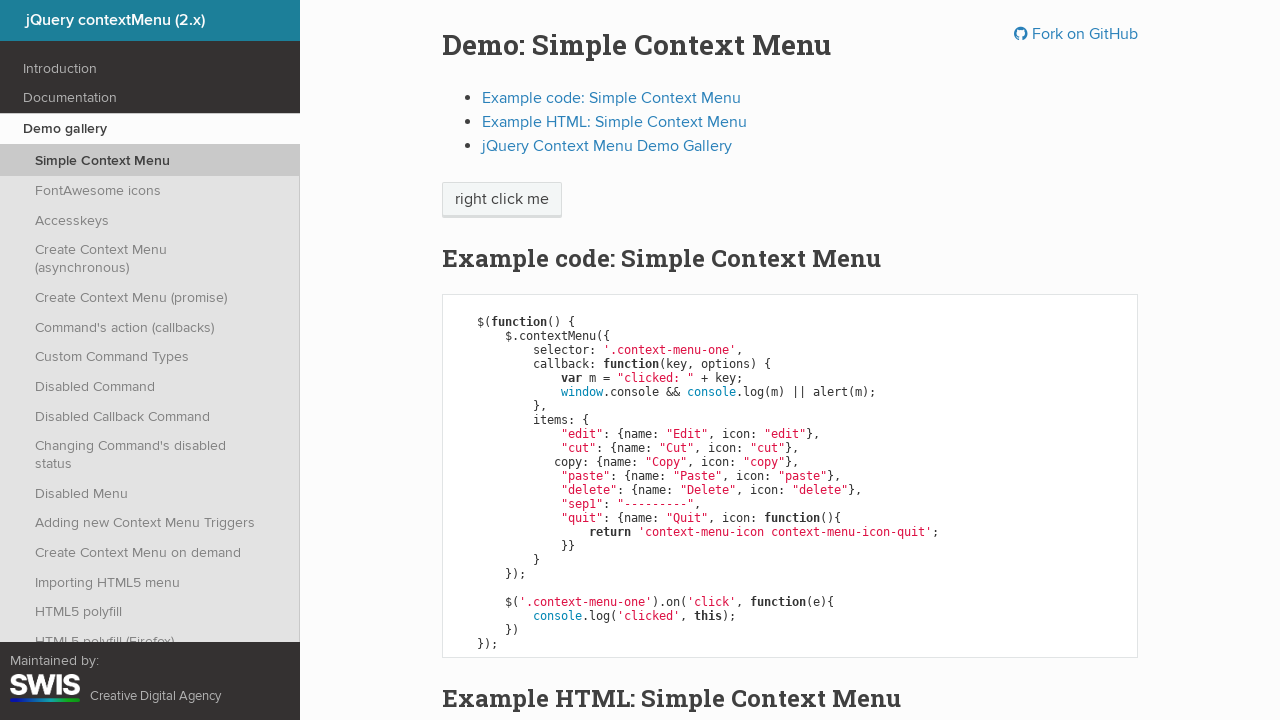

Located the element for right-click action
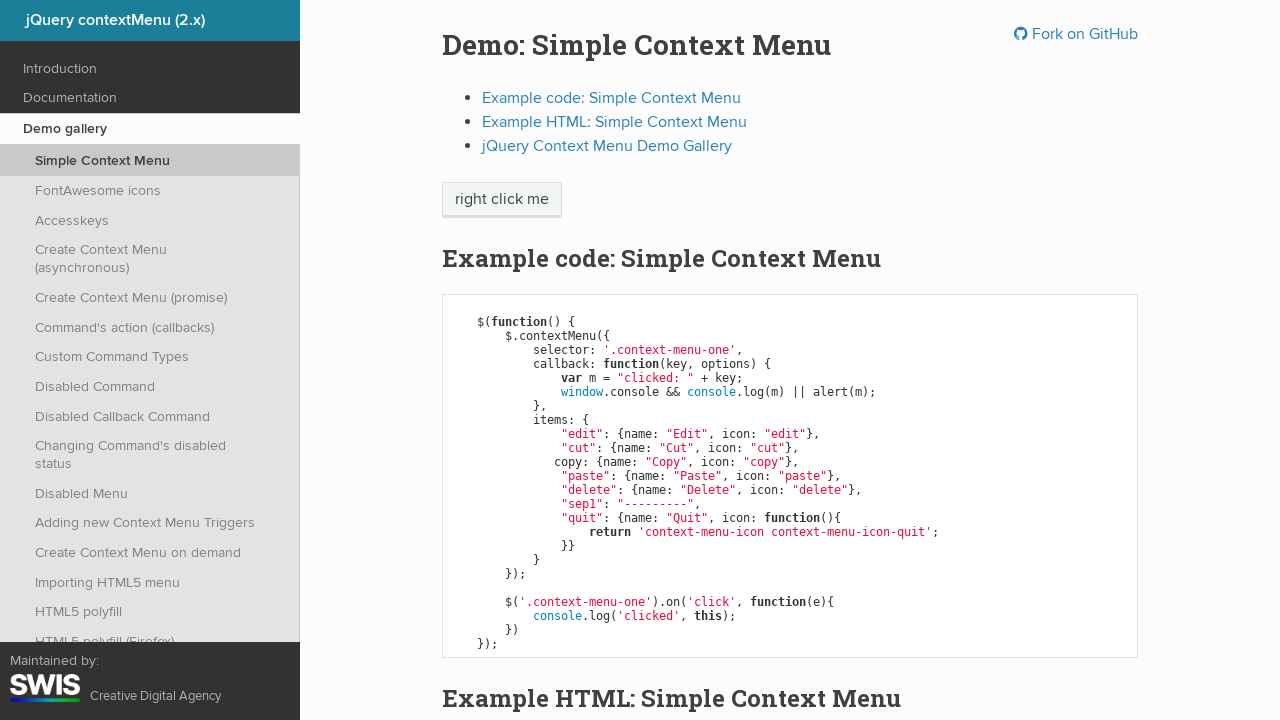

Performed right-click action on context menu element at (502, 200) on span.context-menu-one
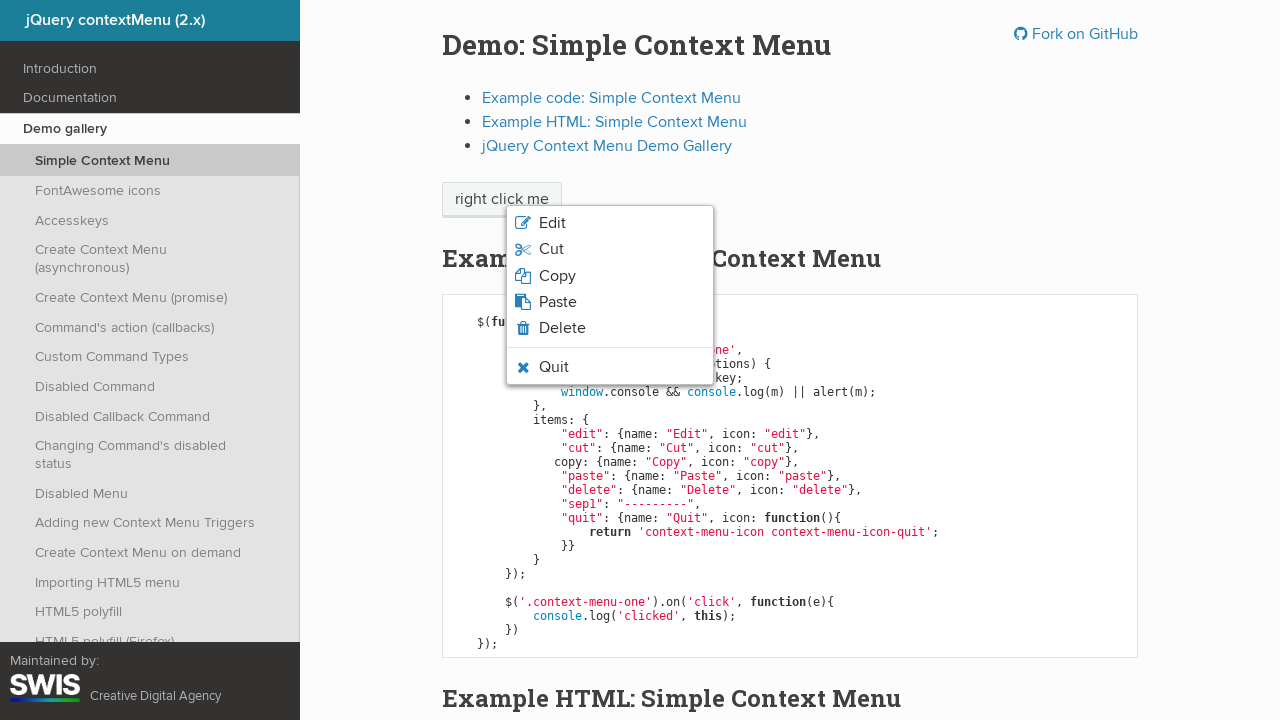

Context menu appeared and loaded
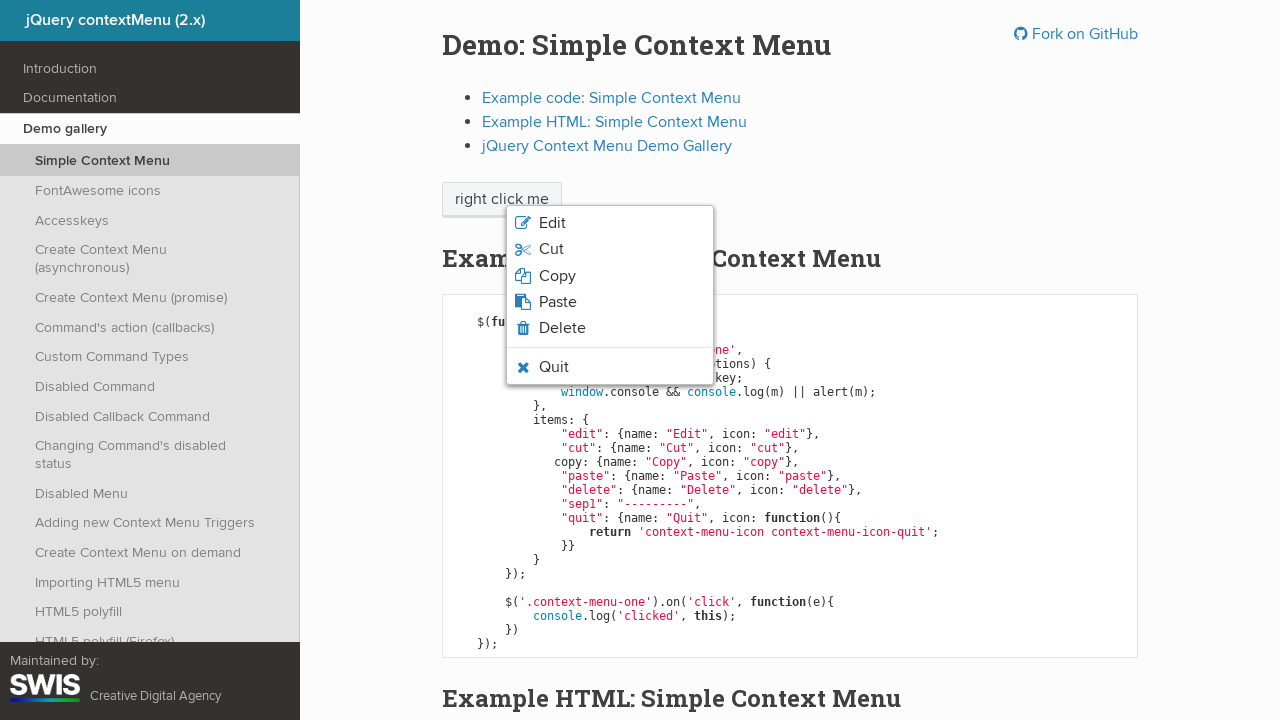

Context menu options are visible and ready
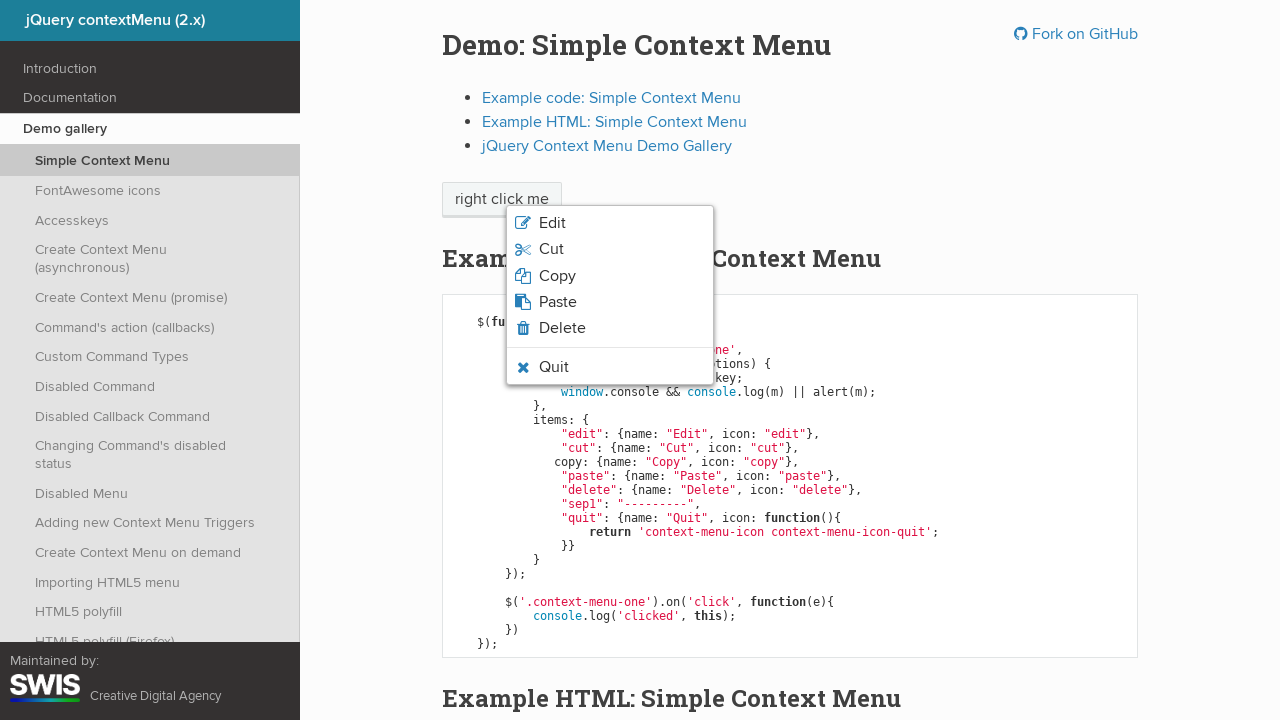

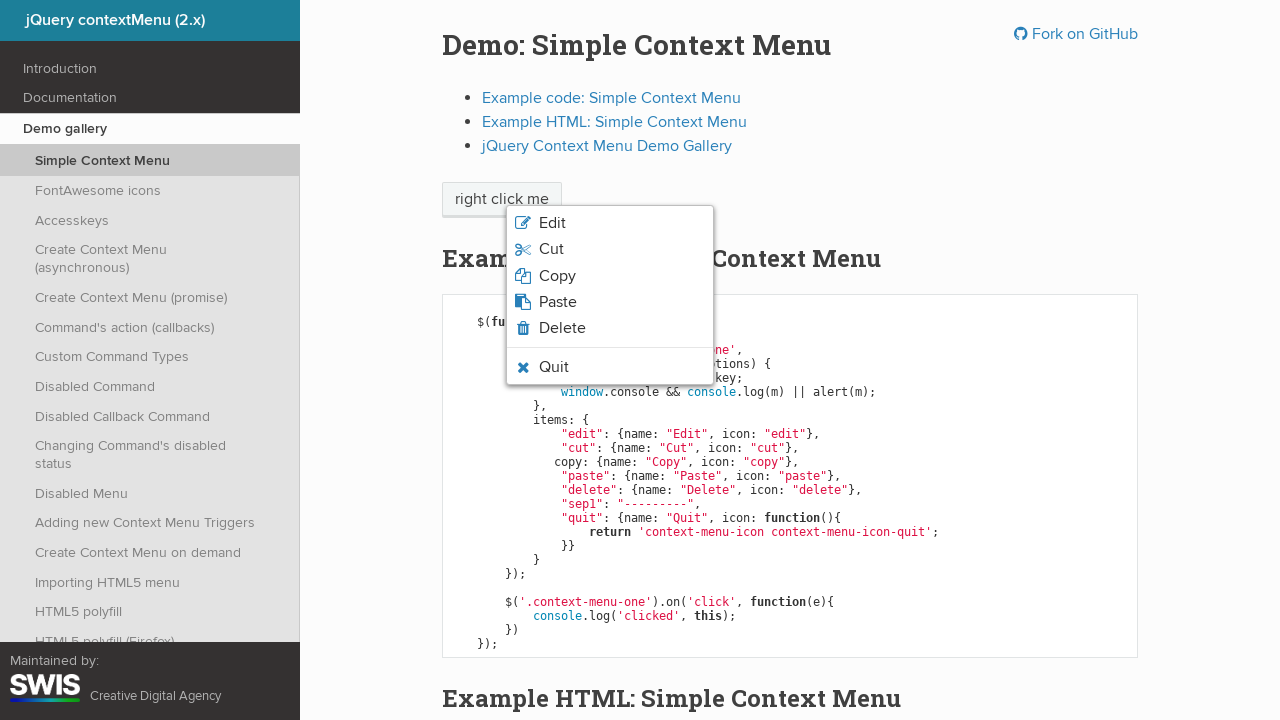